Tests number entry validation by entering an incorrect value, submitting, and verifying the error message

Starting URL: https://kristinek.github.io/site/tasks/enter_a_number

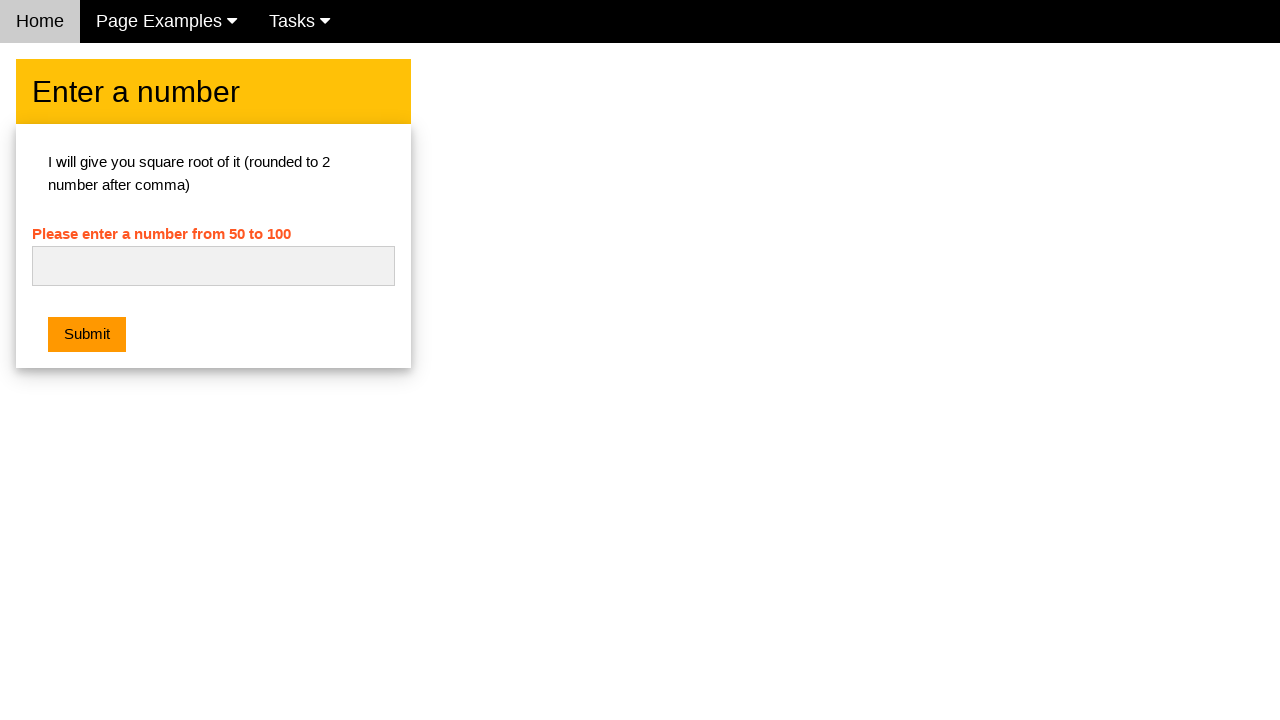

Filled number field with incorrect value 'abc' on #numb
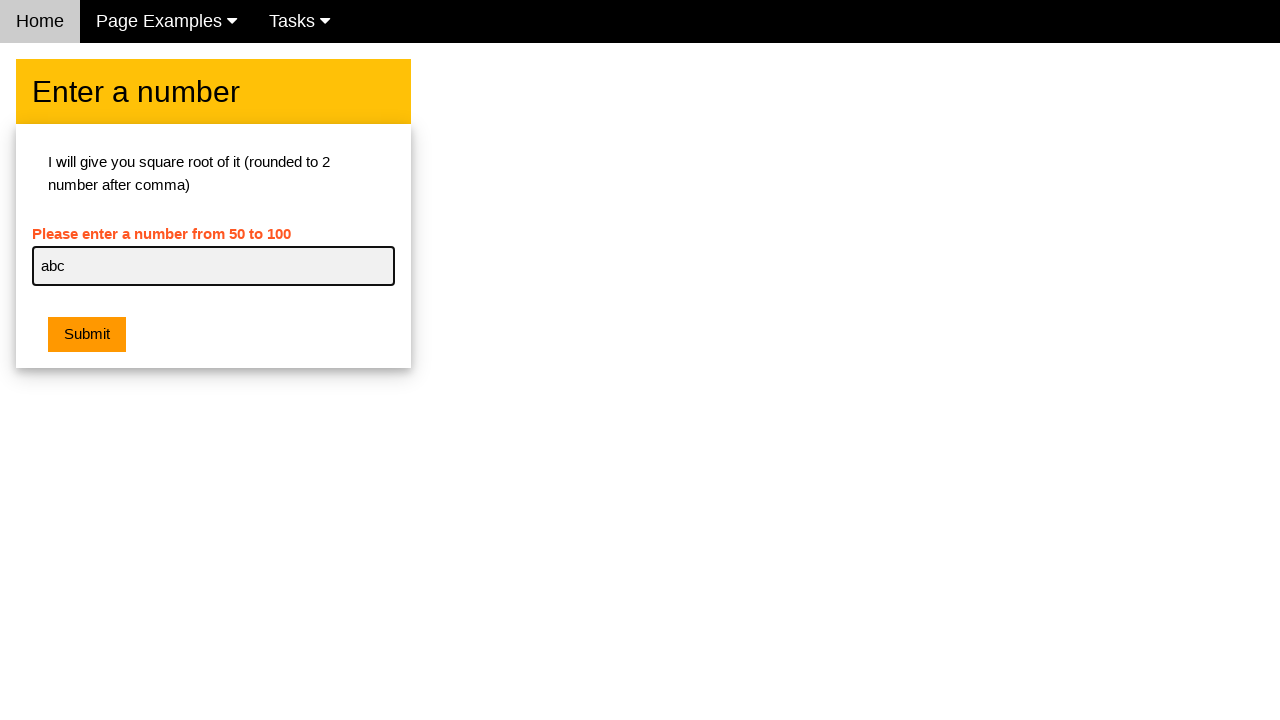

Clicked submit button at (87, 335) on button.w3-btn.w3-orange.w3-margin
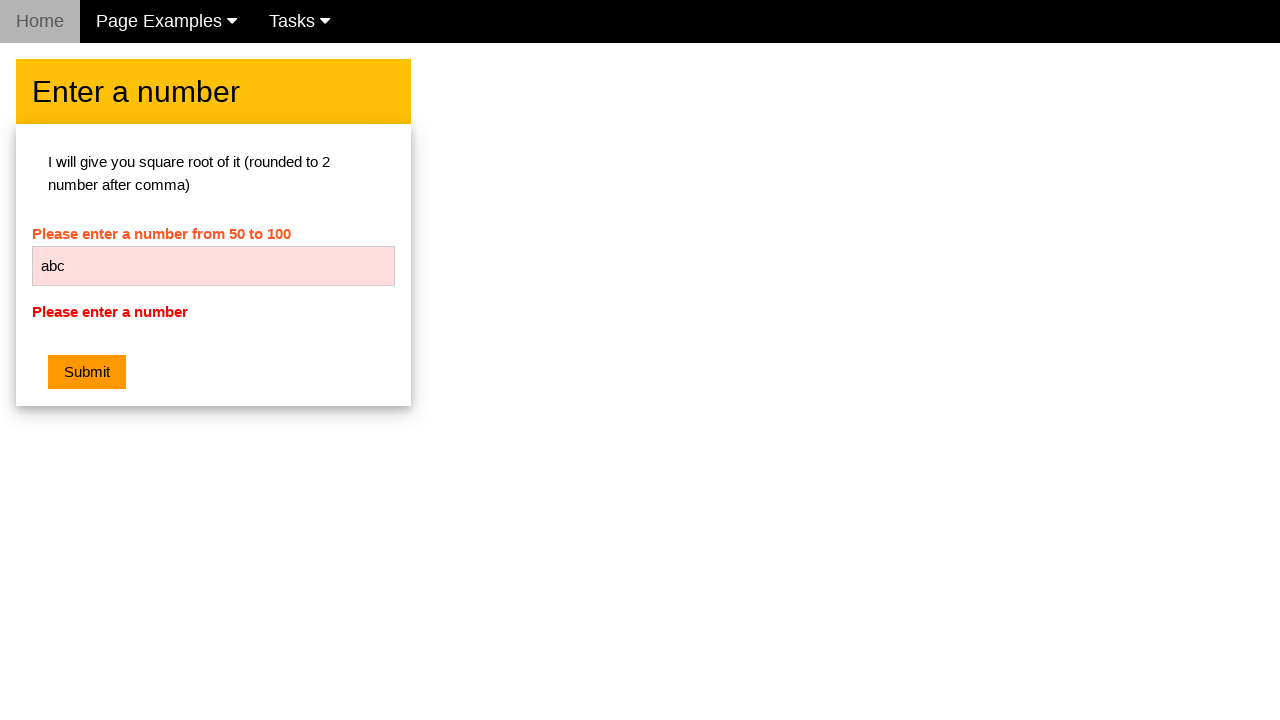

Set up dialog handler to accept alerts
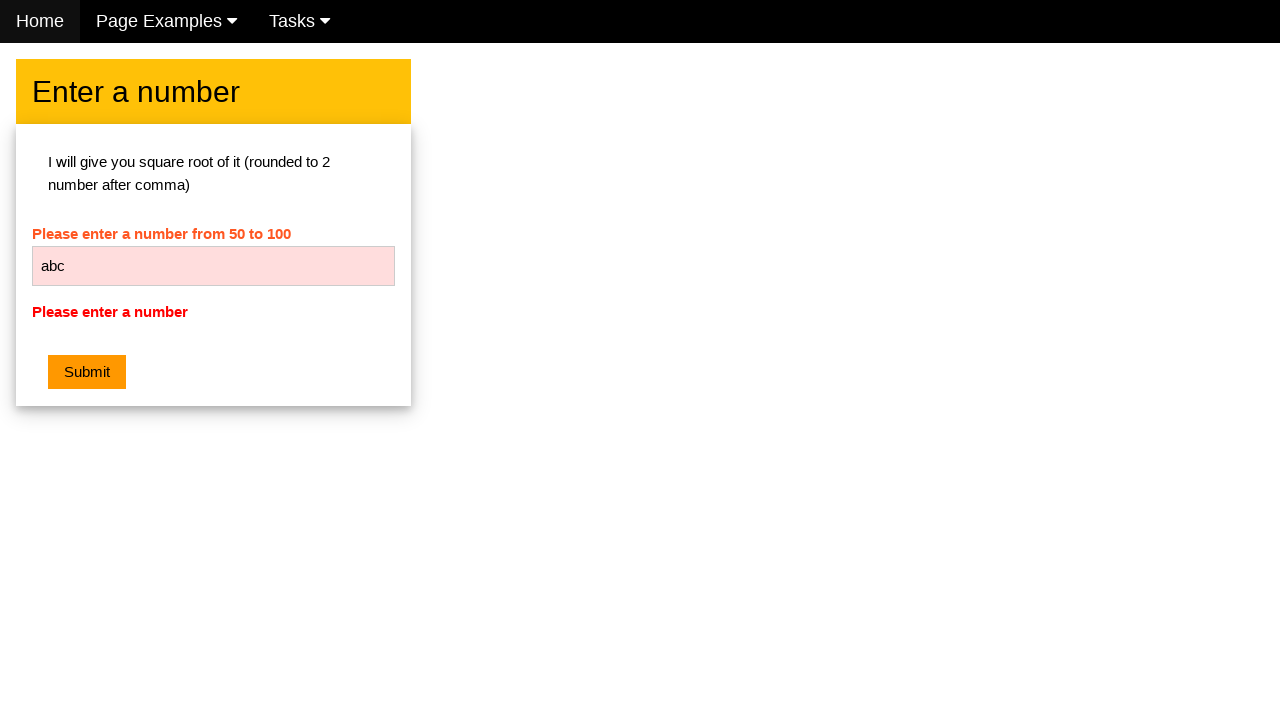

Error message appeared on page
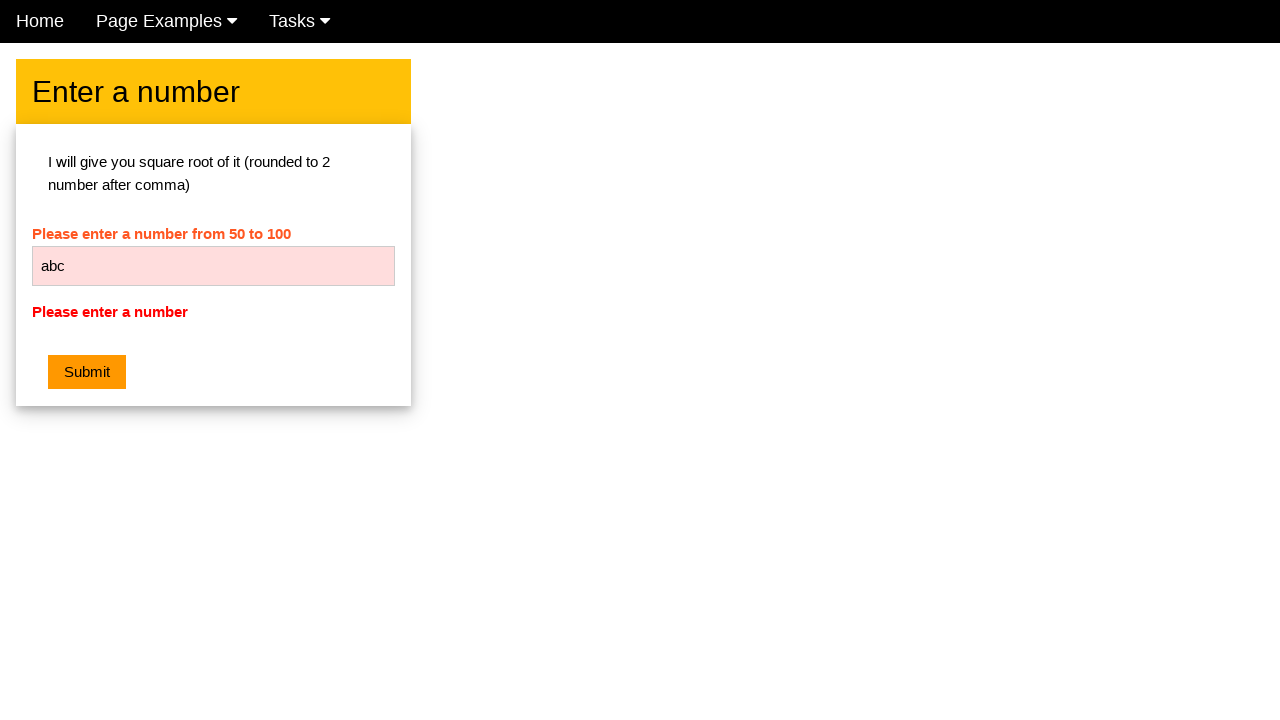

Retrieved error message text content
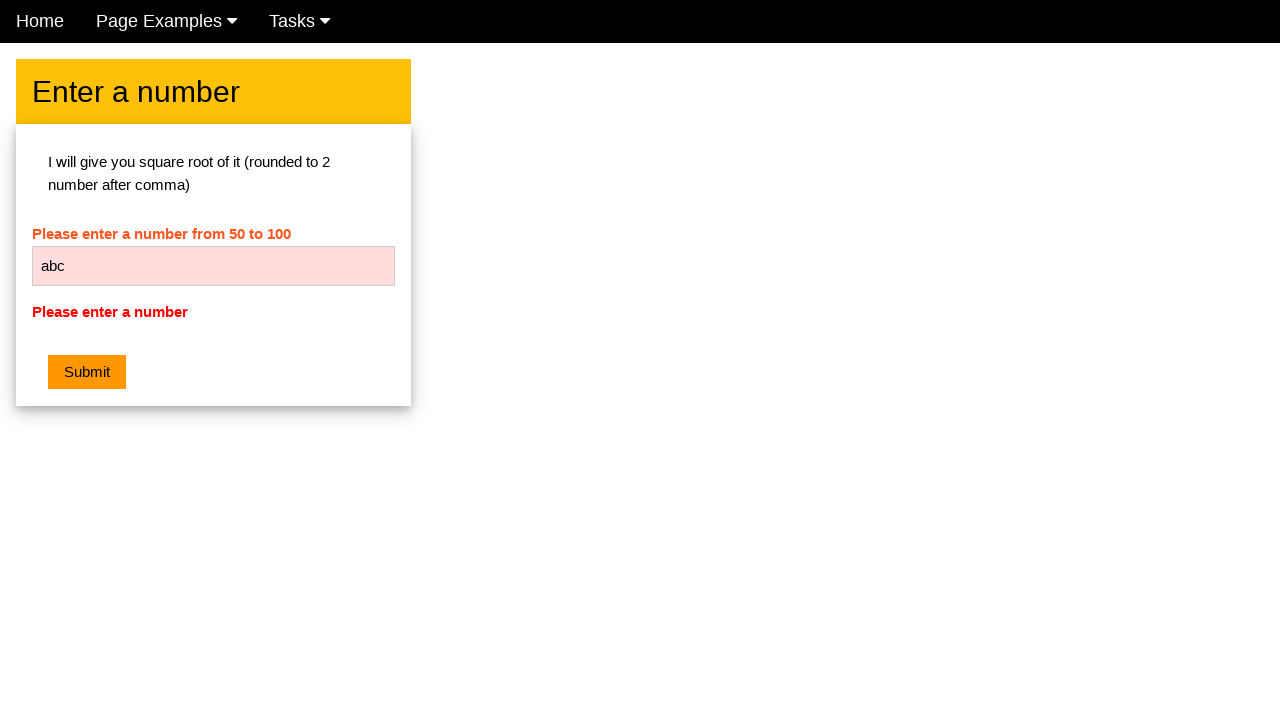

Verified error message is not None
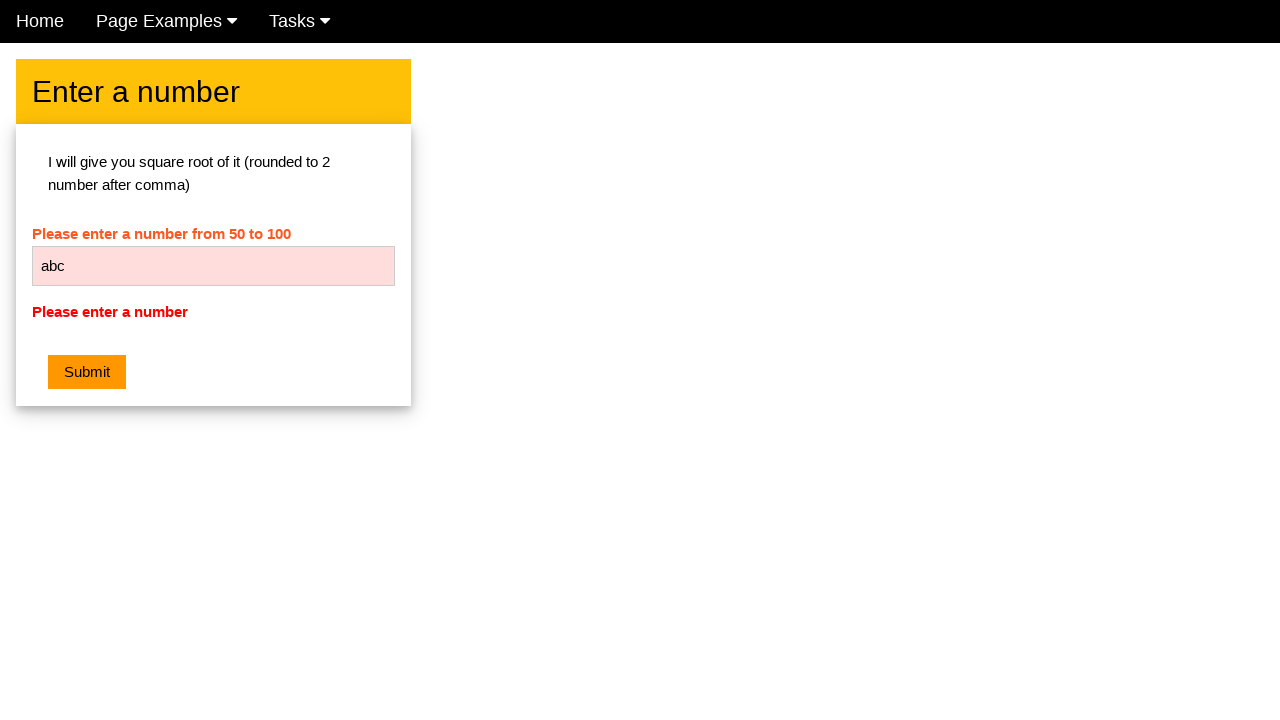

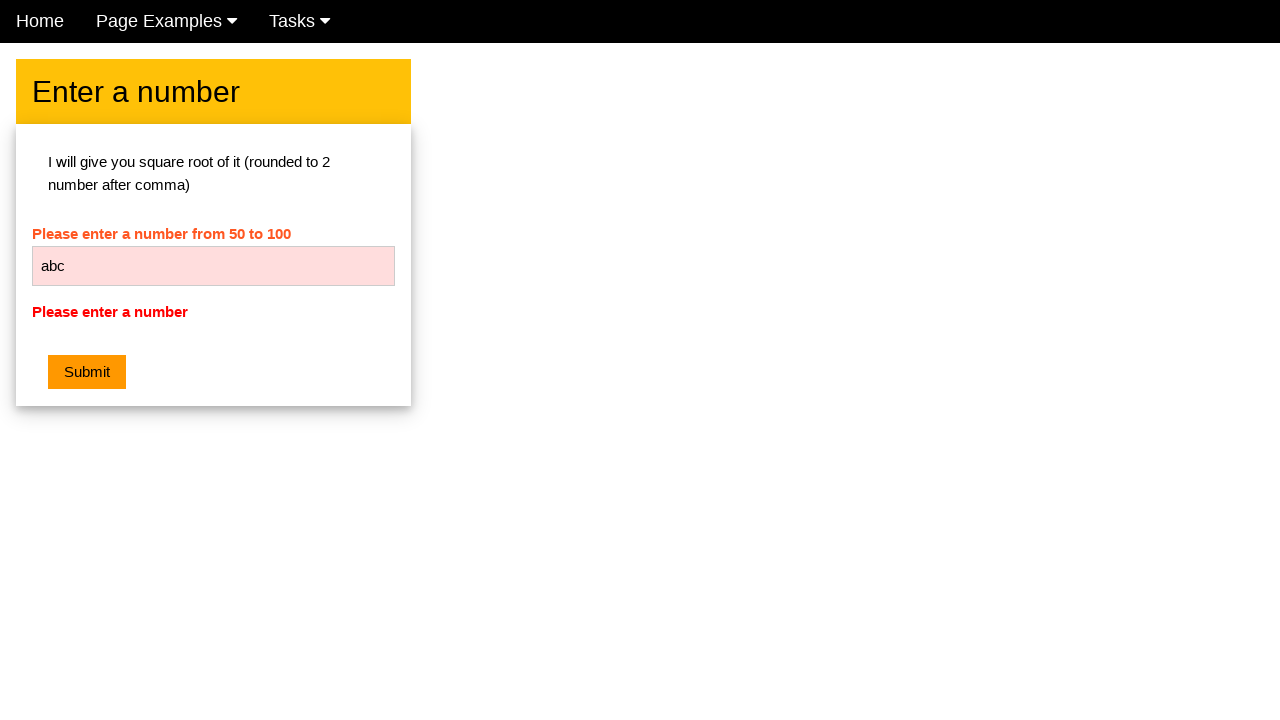